Tests that the last language on the M page is MySQL by navigating to Browse Languages then M

Starting URL: http://www.99-bottles-of-beer.net/

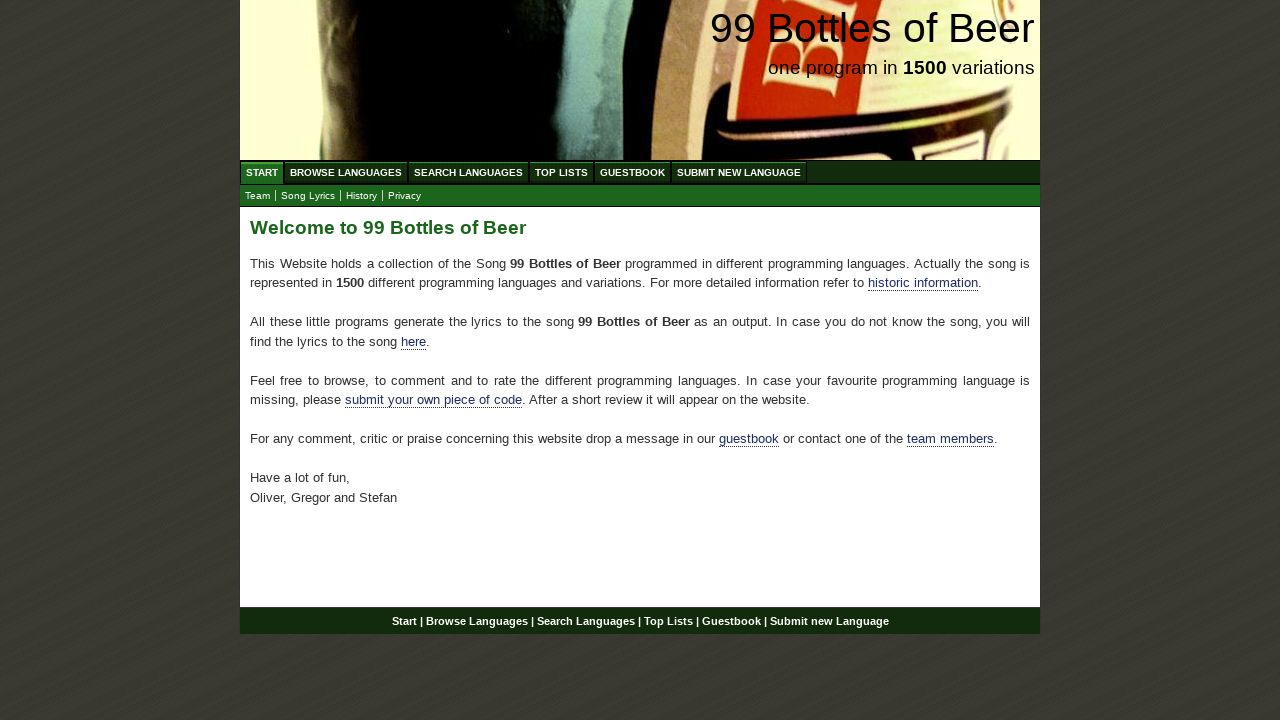

Clicked on Browse Languages menu link at (346, 172) on #menu li a[href='/abc.html']
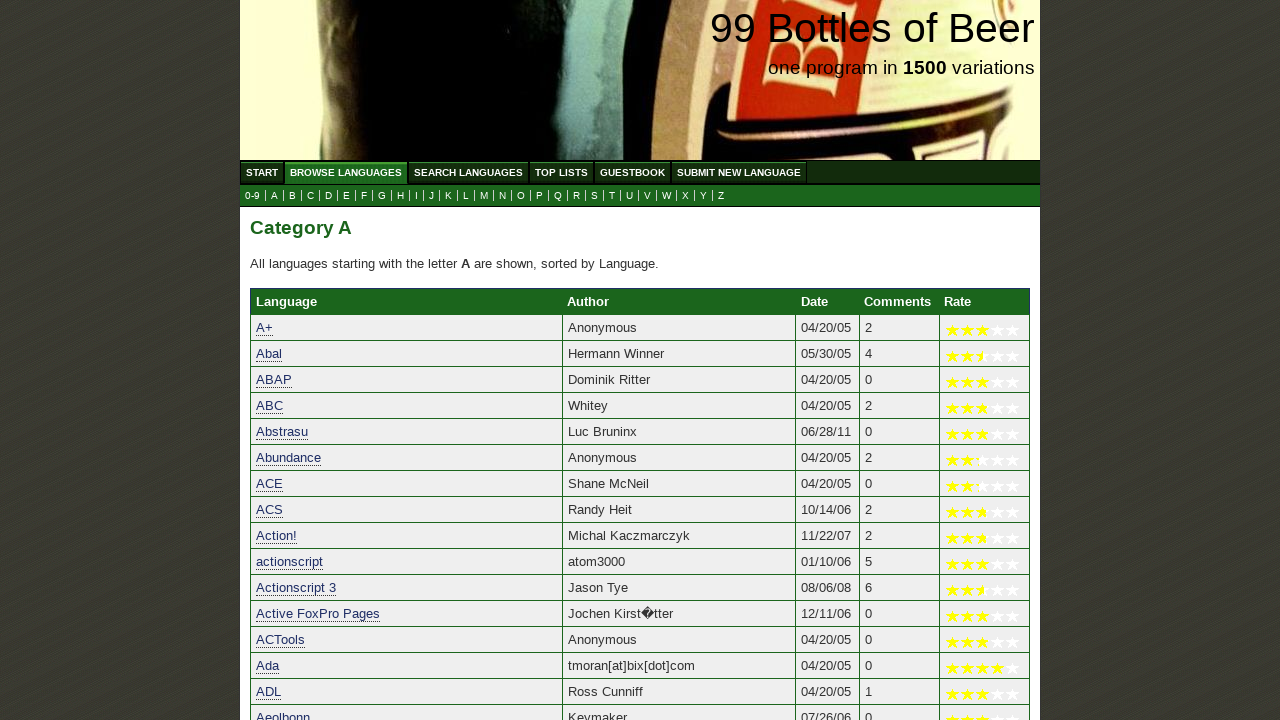

Clicked on M language link at (484, 196) on a[href='m.html']
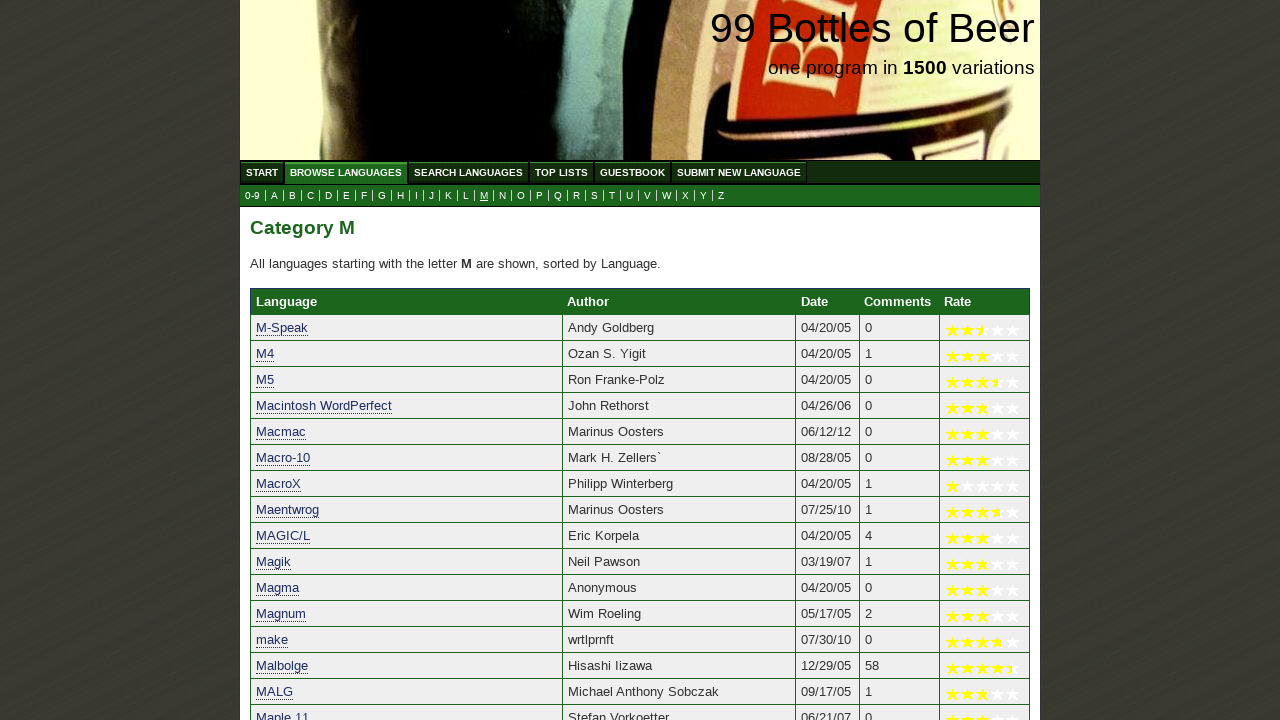

Verified that MySQL is the last language on the M page
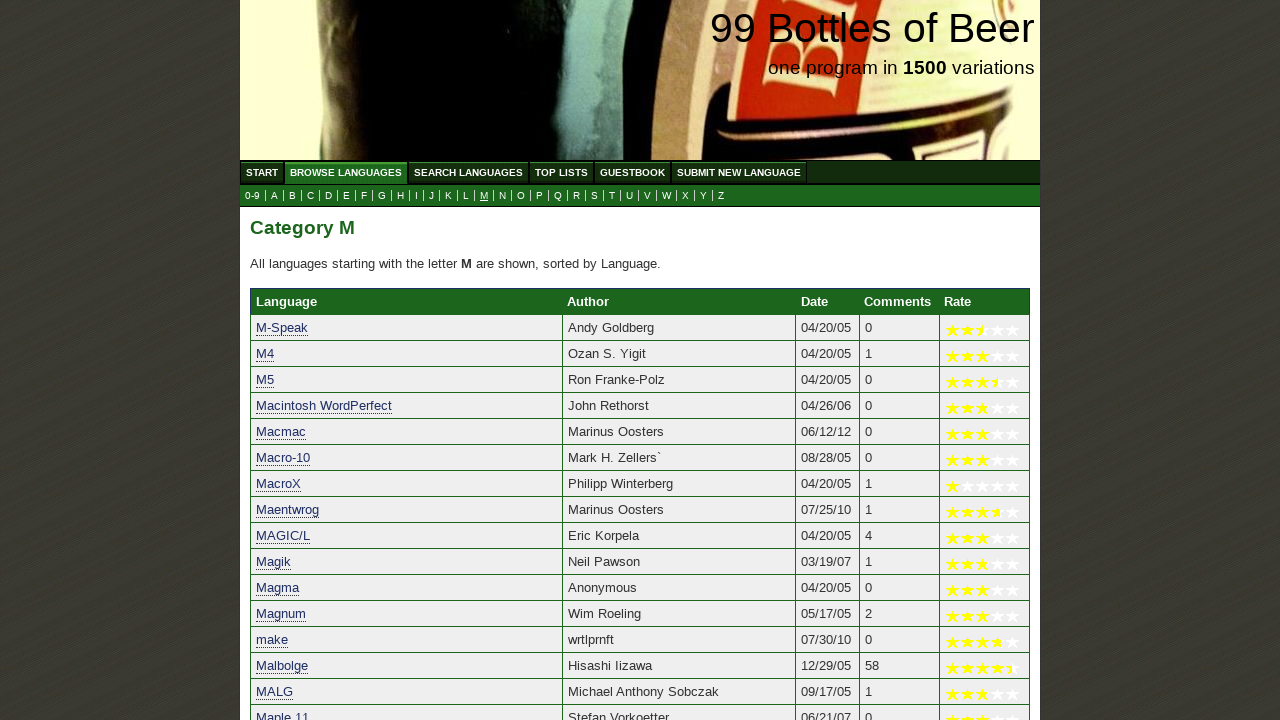

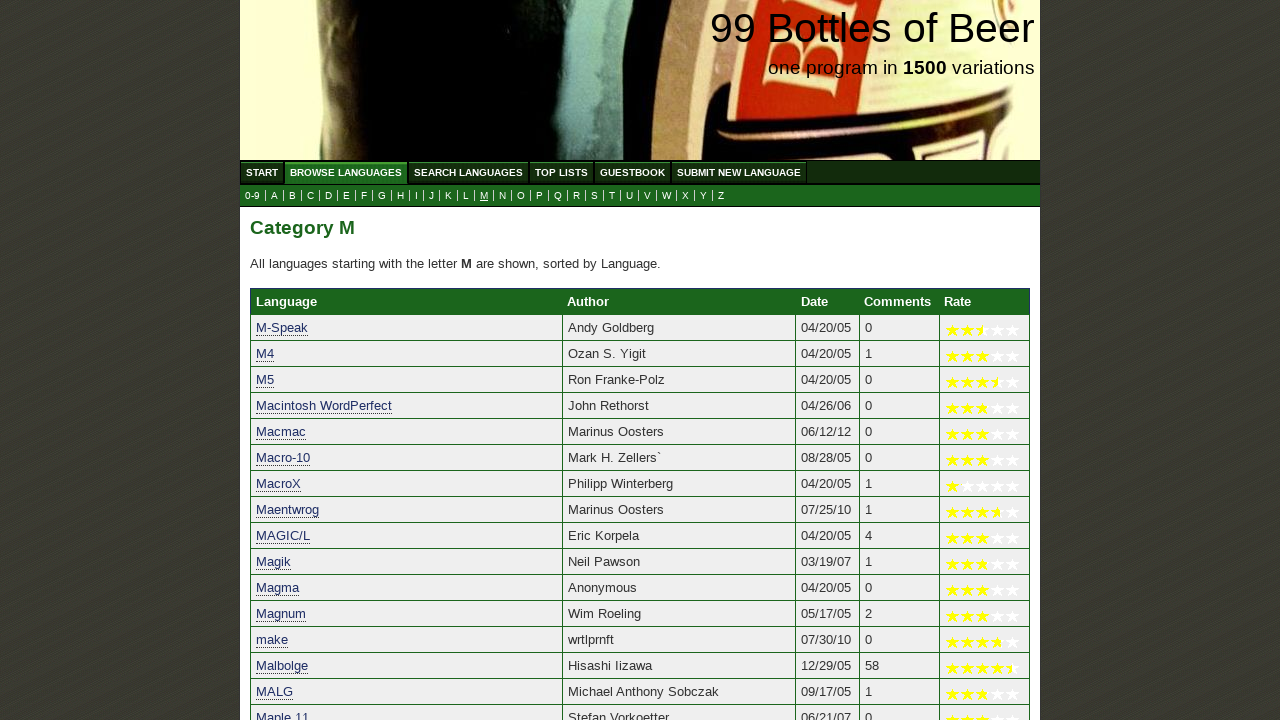